Tests browser window handling by clicking a link that opens a new window, switching to the new window to verify its content, then switching back to the original window.

Starting URL: https://the-internet.herokuapp.com/windows

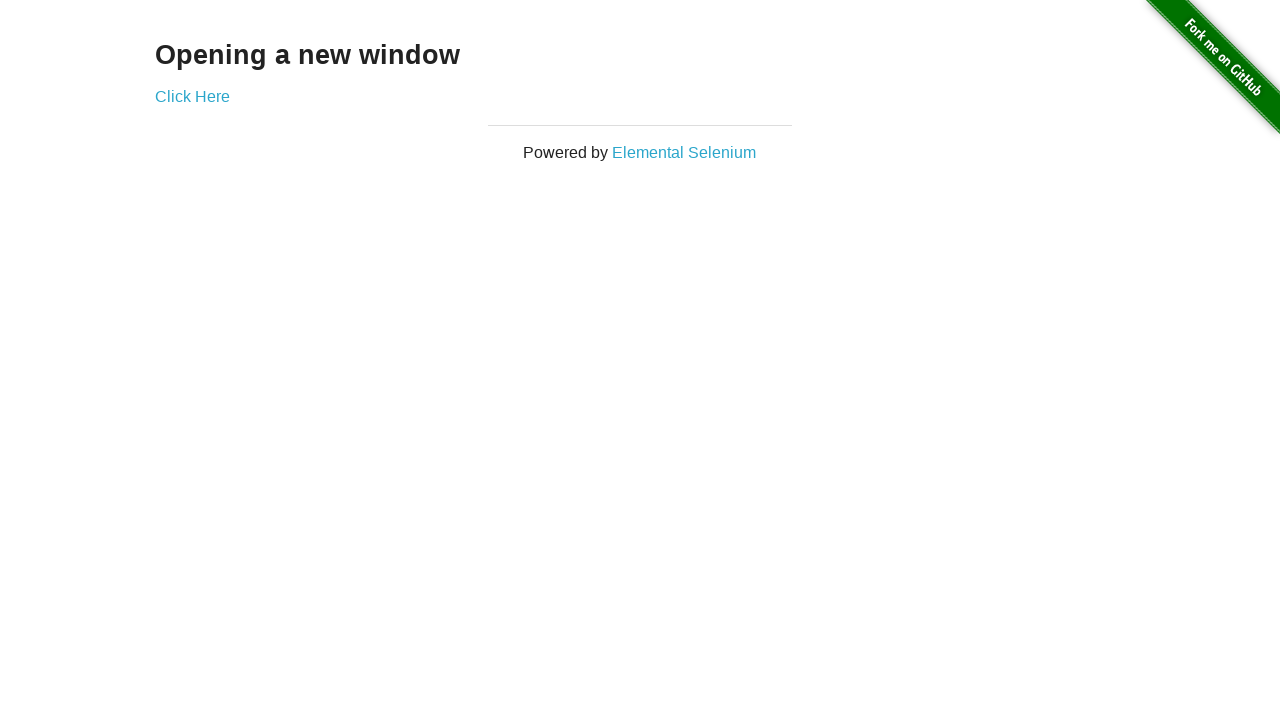

Clicked link to open new window at (192, 96) on a[href='/windows/new']
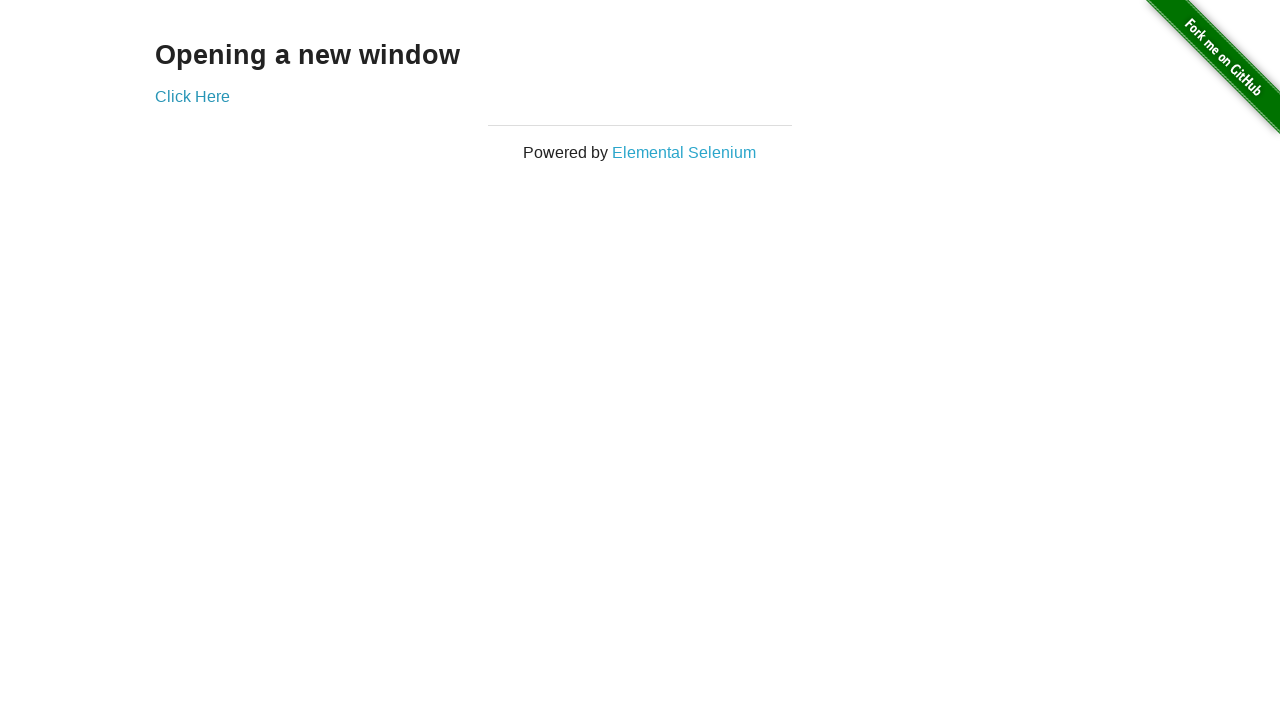

Captured reference to new window
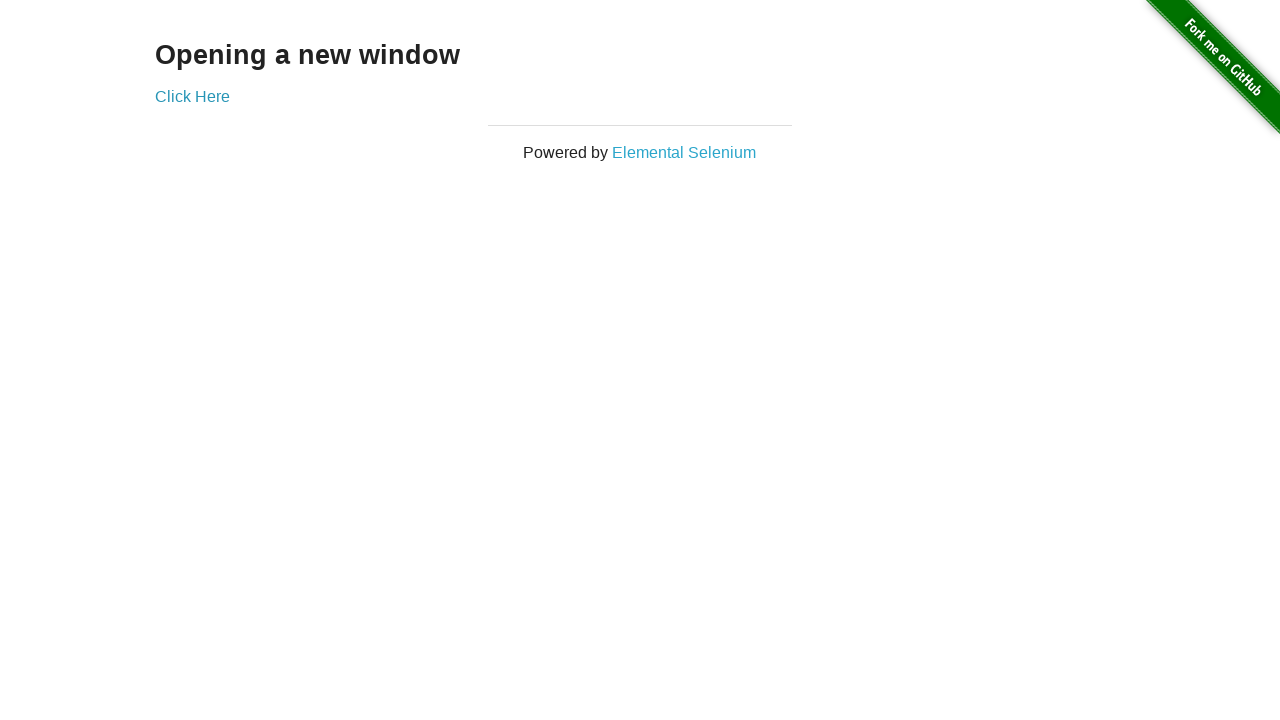

New window finished loading
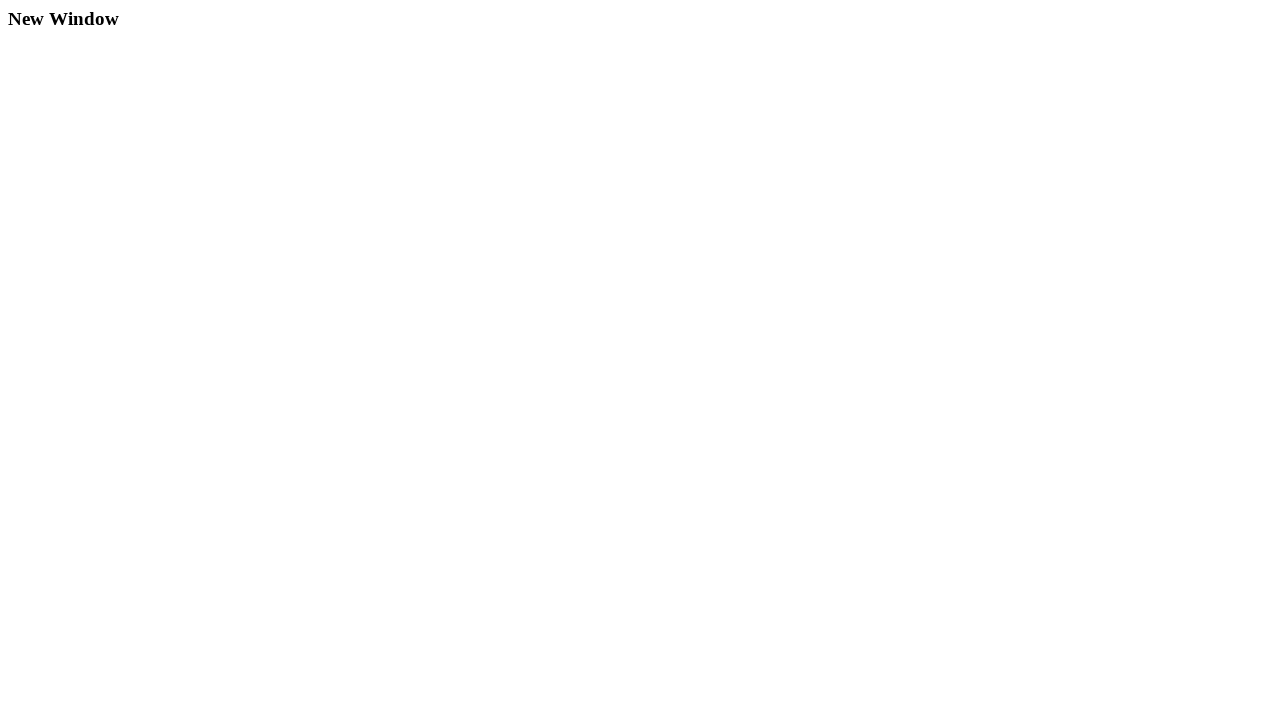

Verified 'New Window' heading is present in new window
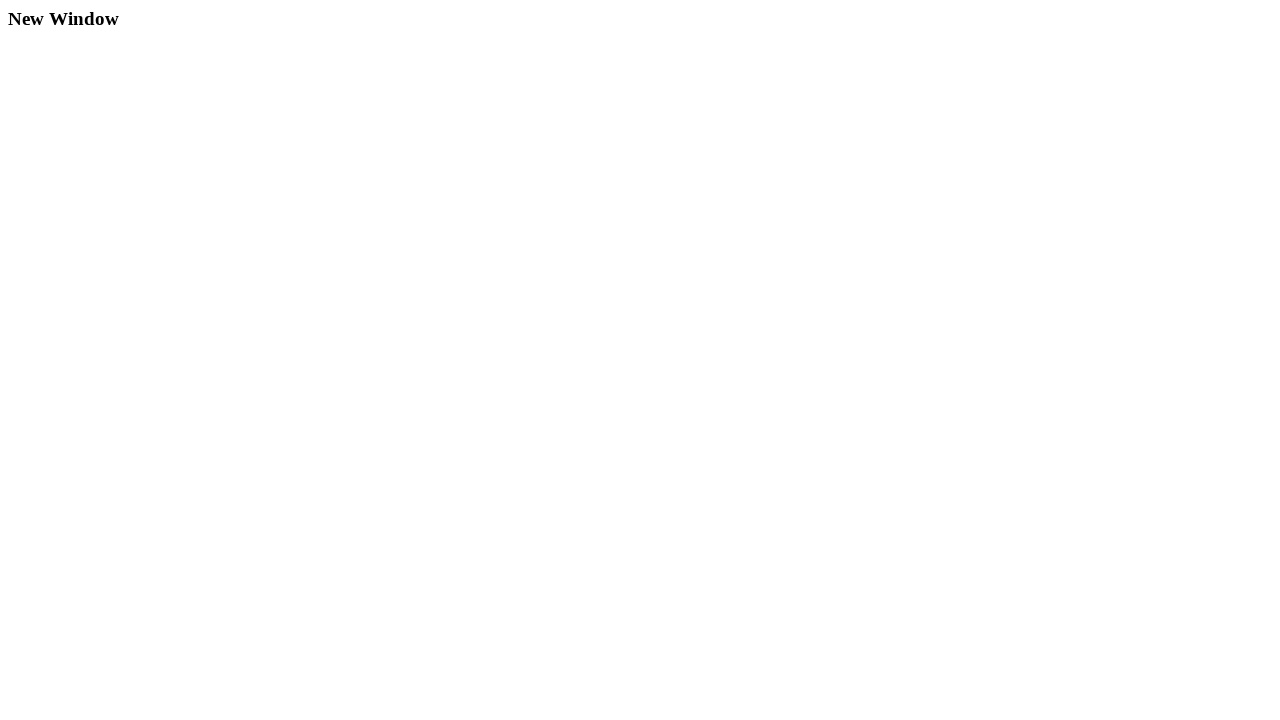

Closed the new window
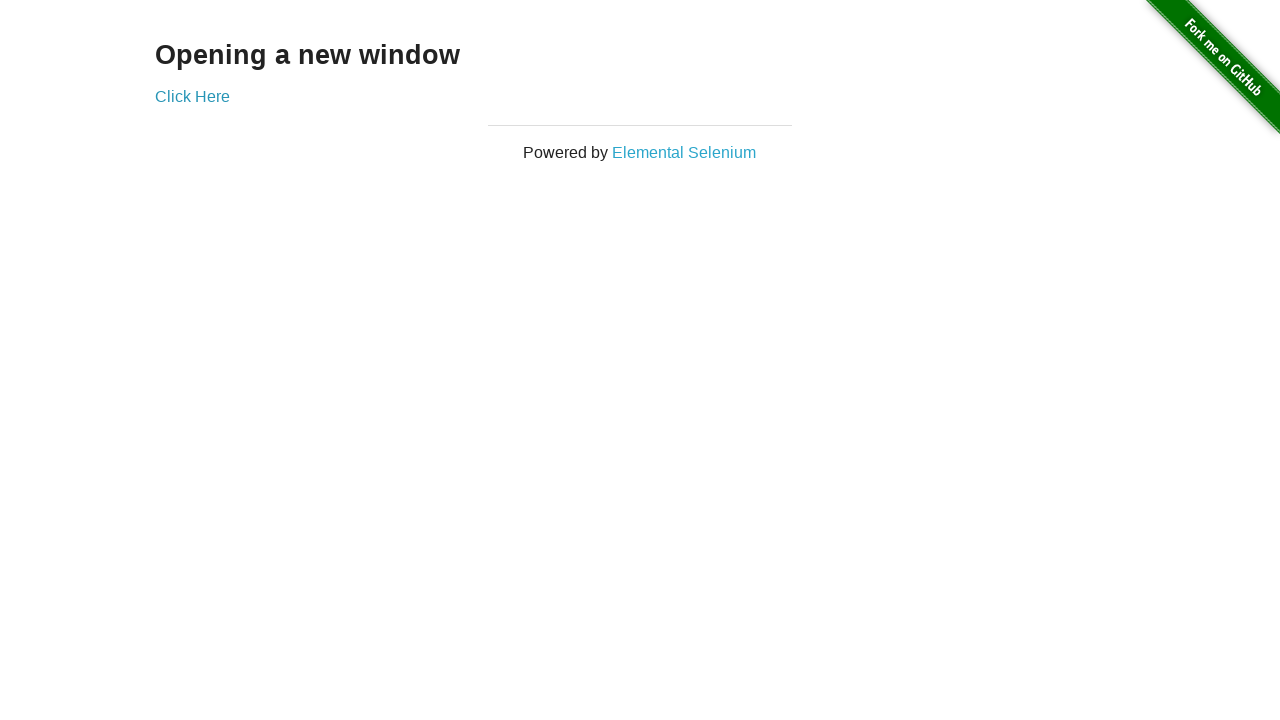

Verified original window is still accessible with link present
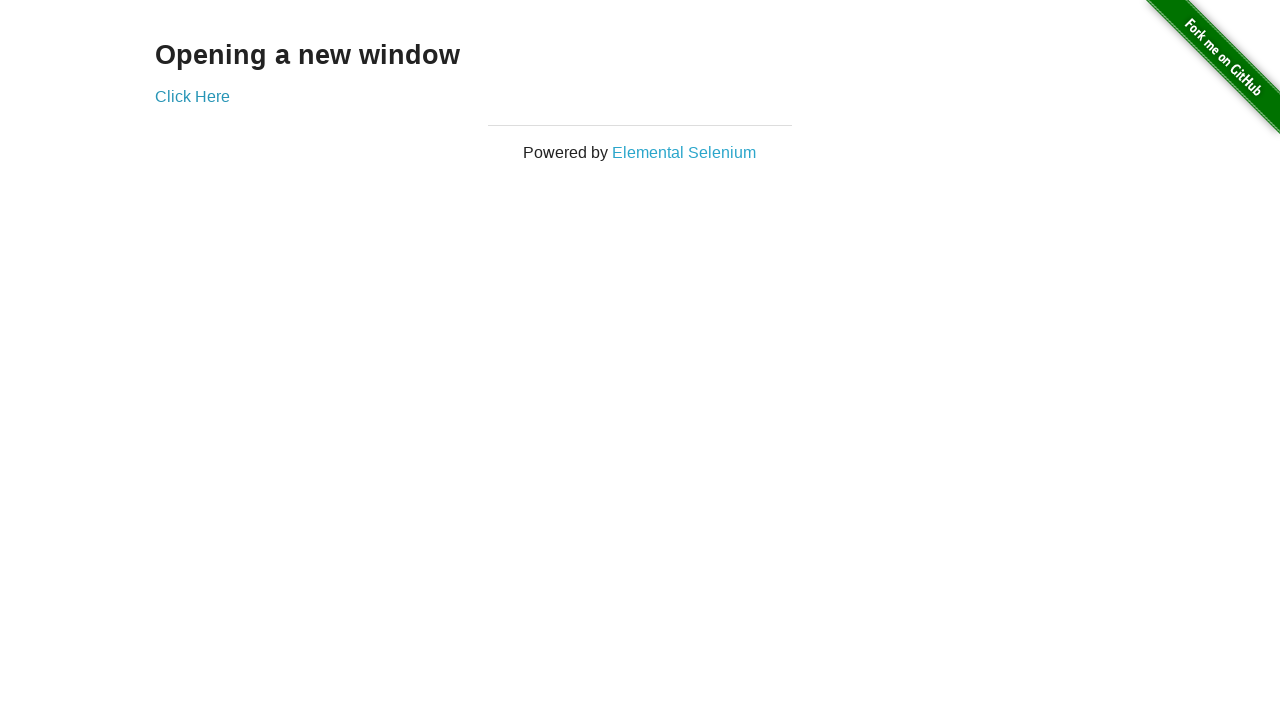

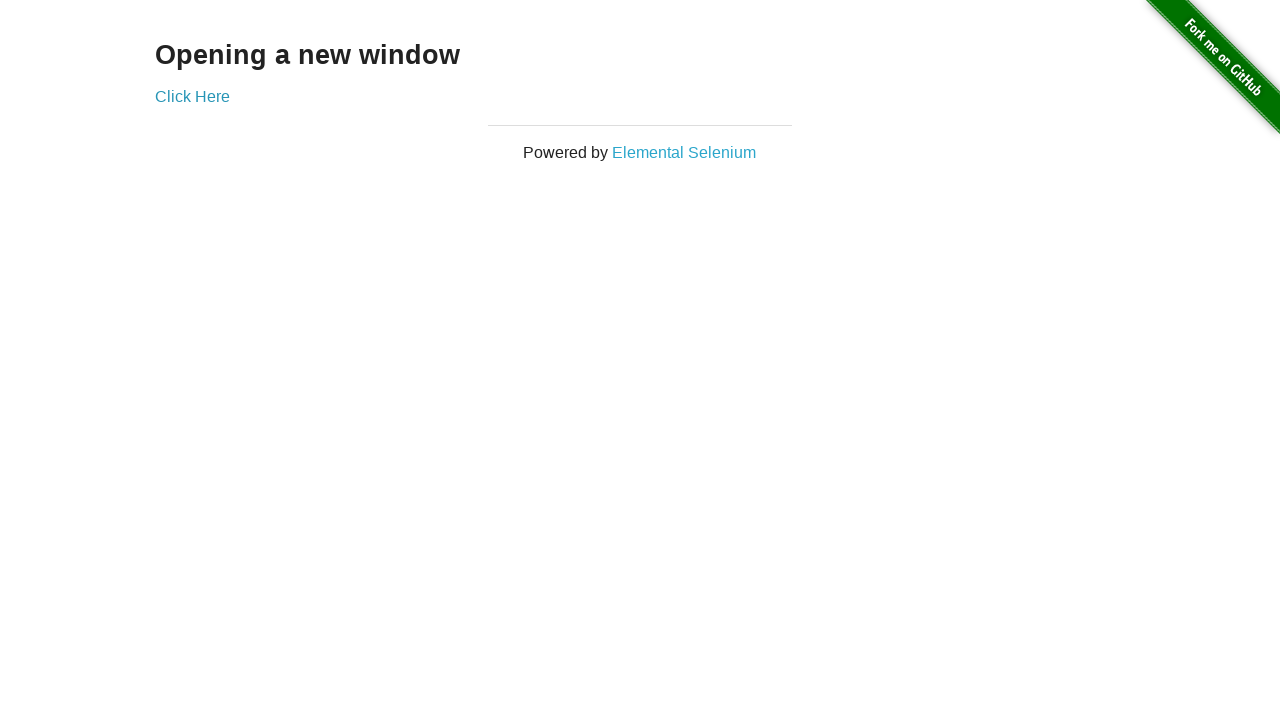